Tests UI interactions on a Selenium practice site by selecting a "Bicycle" checkbox and clicking a "Magazines" radio button.

Starting URL: https://chandanachaitanya.github.io/selenium-practice-site/

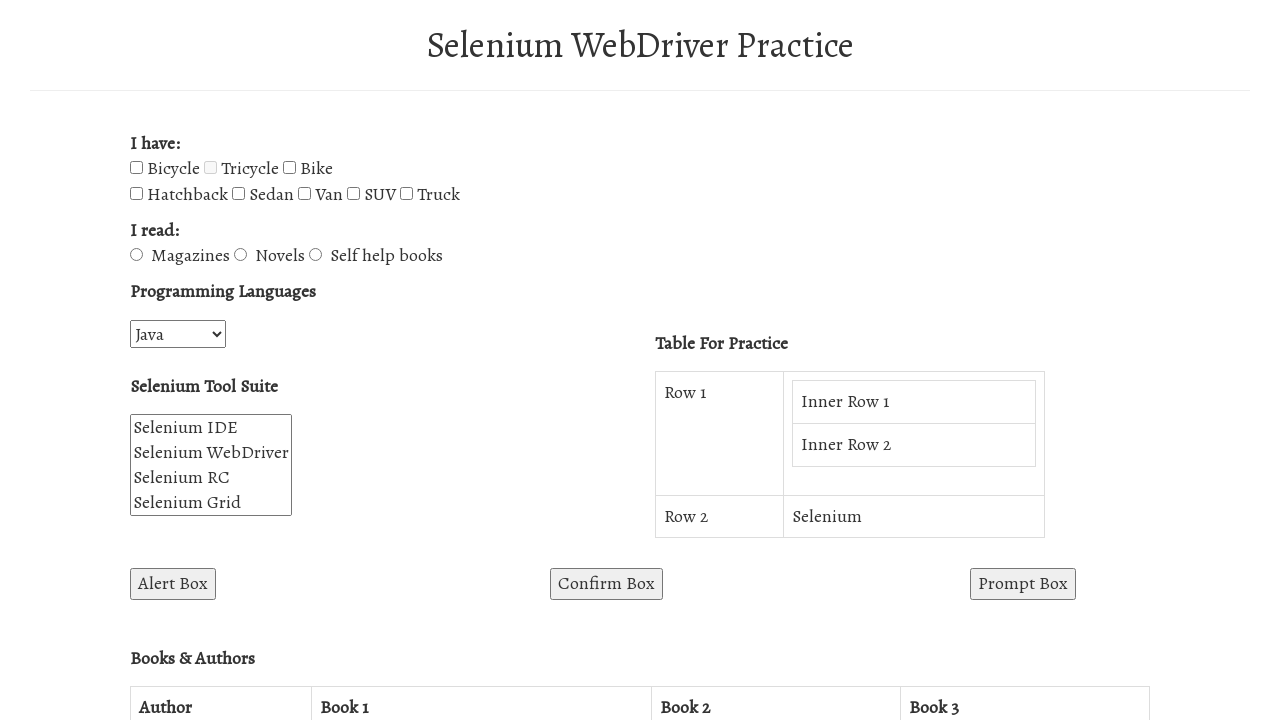

Navigated to Selenium practice site
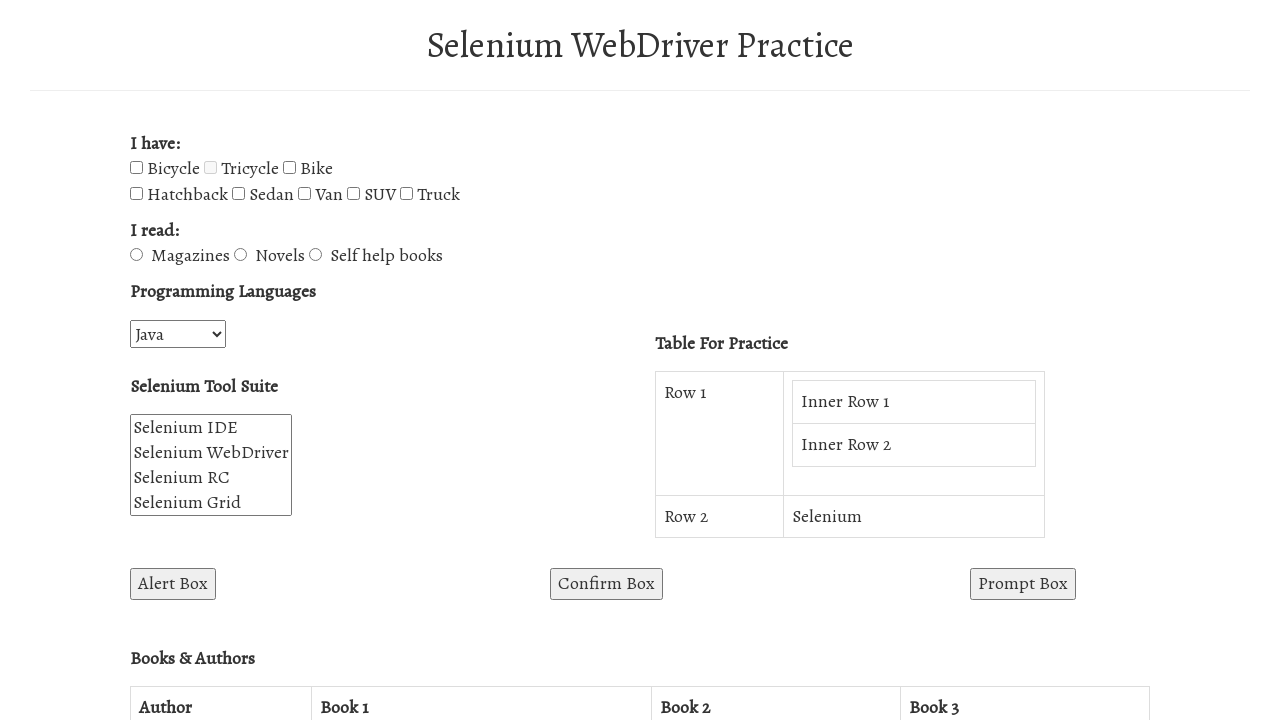

Selected Bicycle checkbox at (136, 168) on input[name='vehicle1']
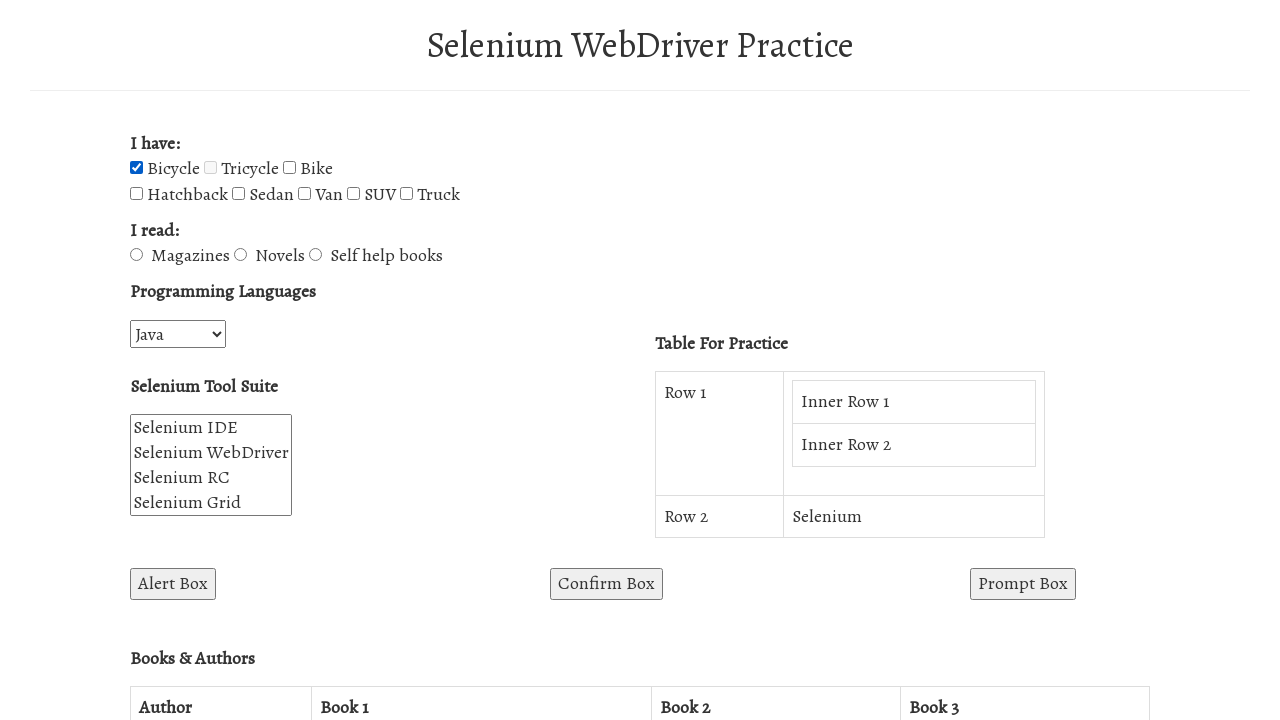

Clicked Magazines radio button at (136, 255) on input[value='Magazines']
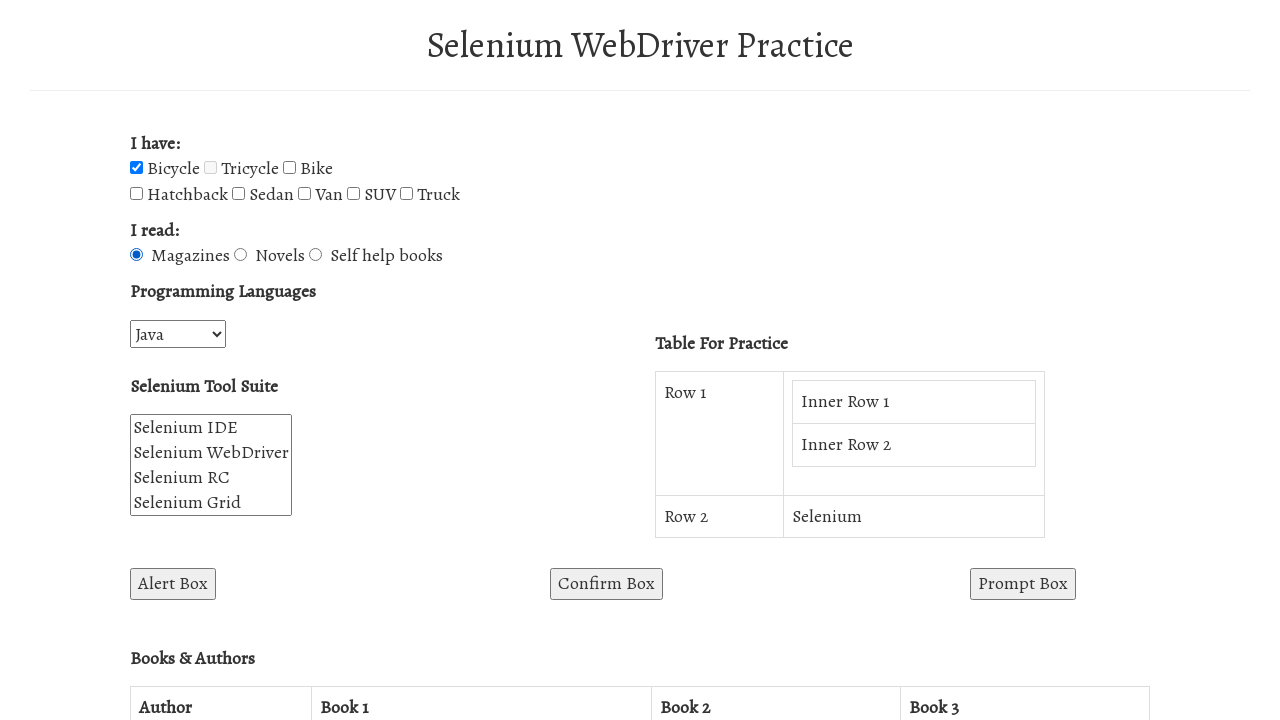

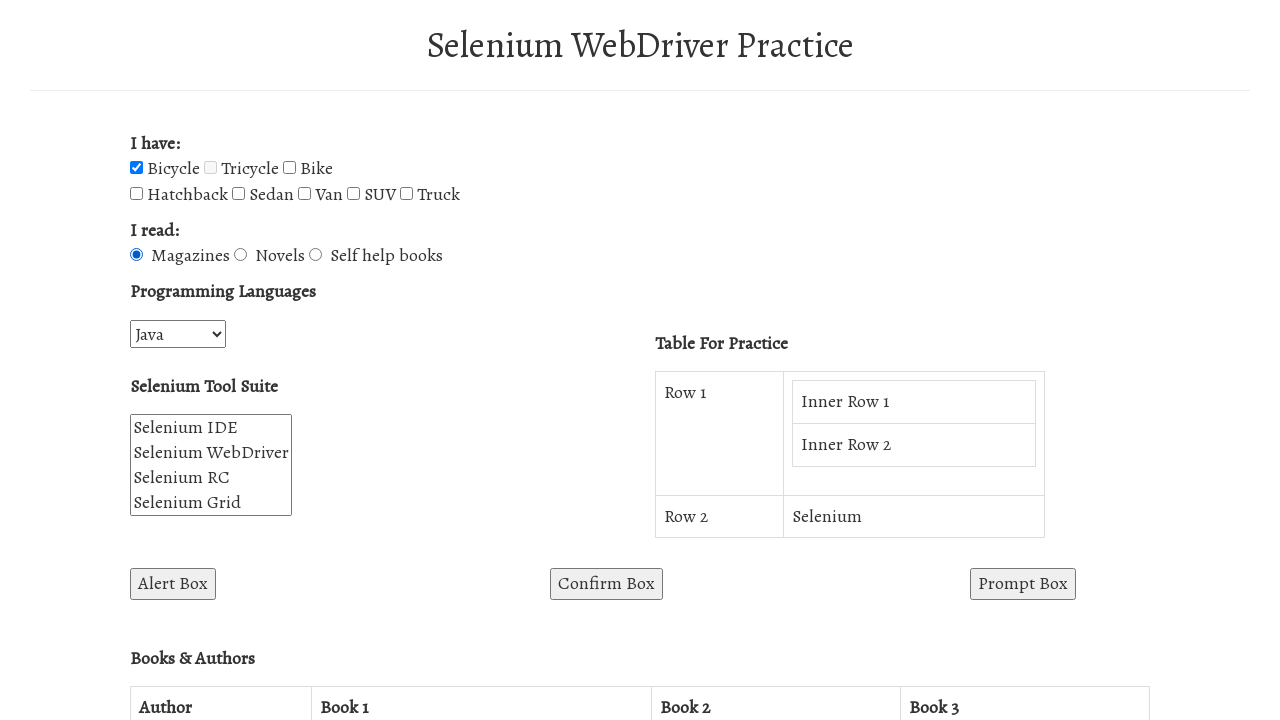